Tests auto-complete widget by typing partial text and selecting color options from dropdown suggestions in both multiple and single selection modes

Starting URL: https://demoqa.com/auto-complete

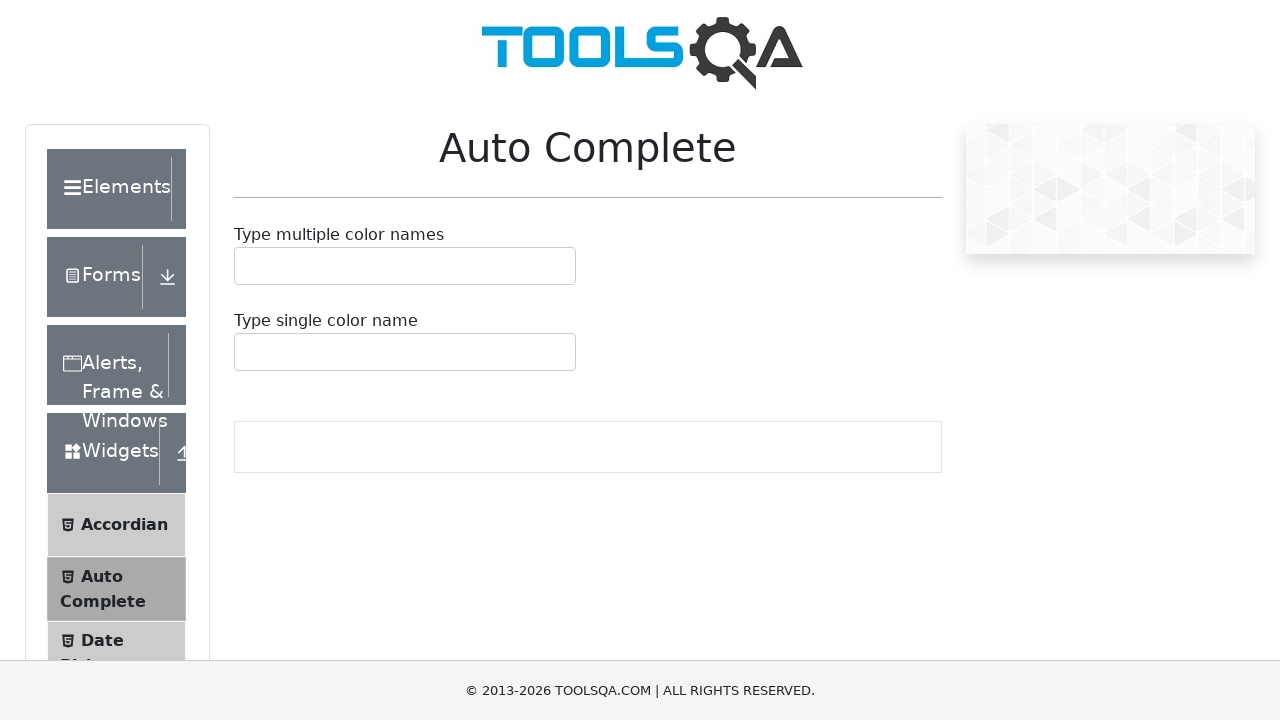

Filled multiple autocomplete input with 'l' on #autoCompleteMultipleInput
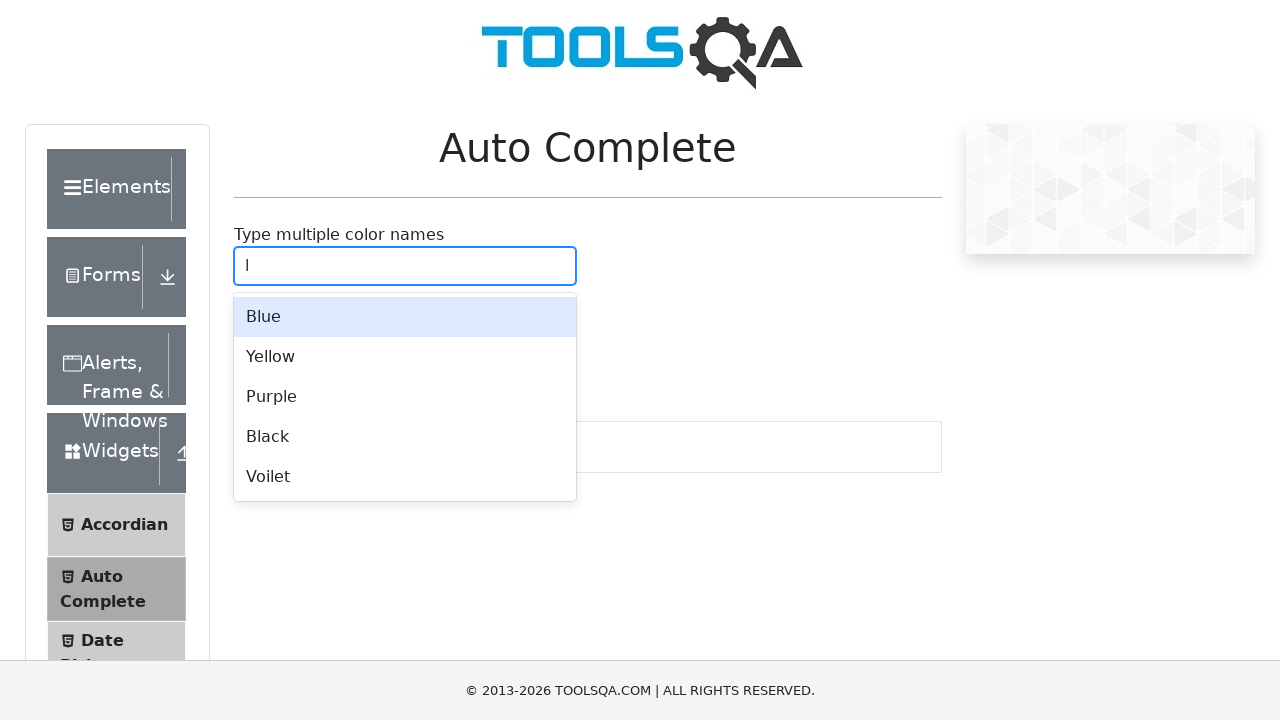

Selected Purple from dropdown suggestions at (405, 397) on internal:text="Purple"s
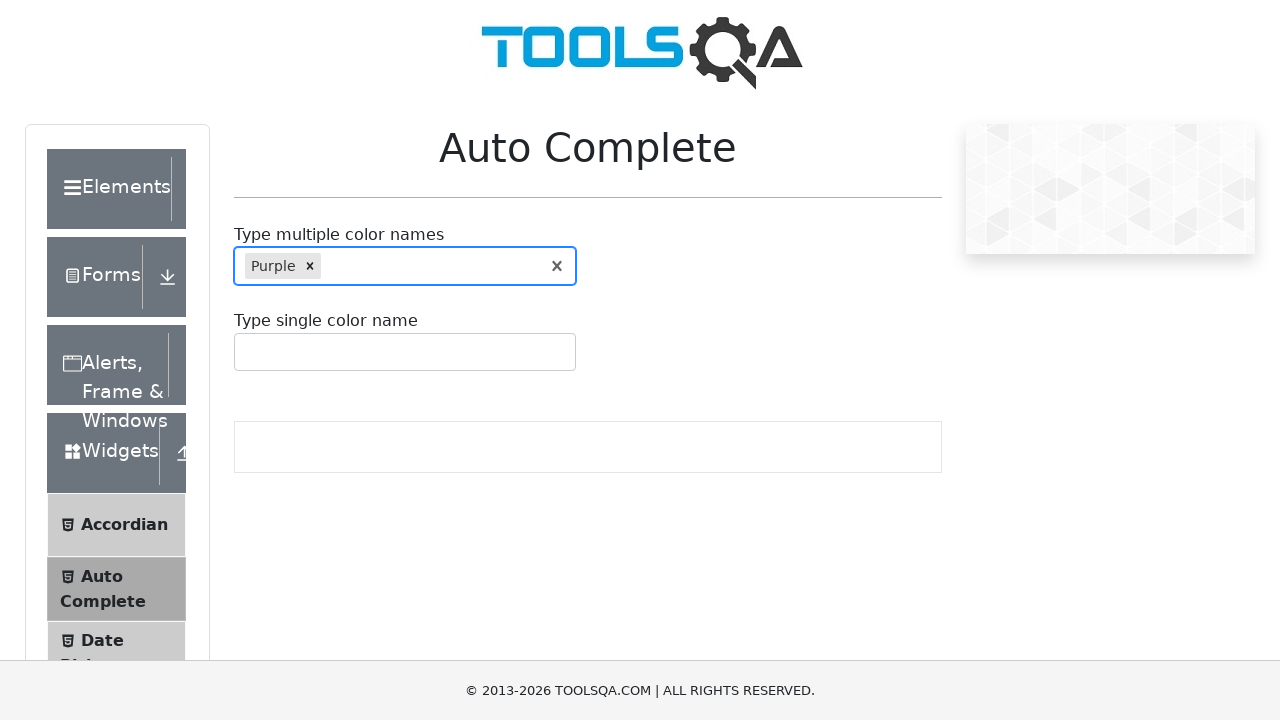

Filled multiple autocomplete input with 'b' on #autoCompleteMultipleInput
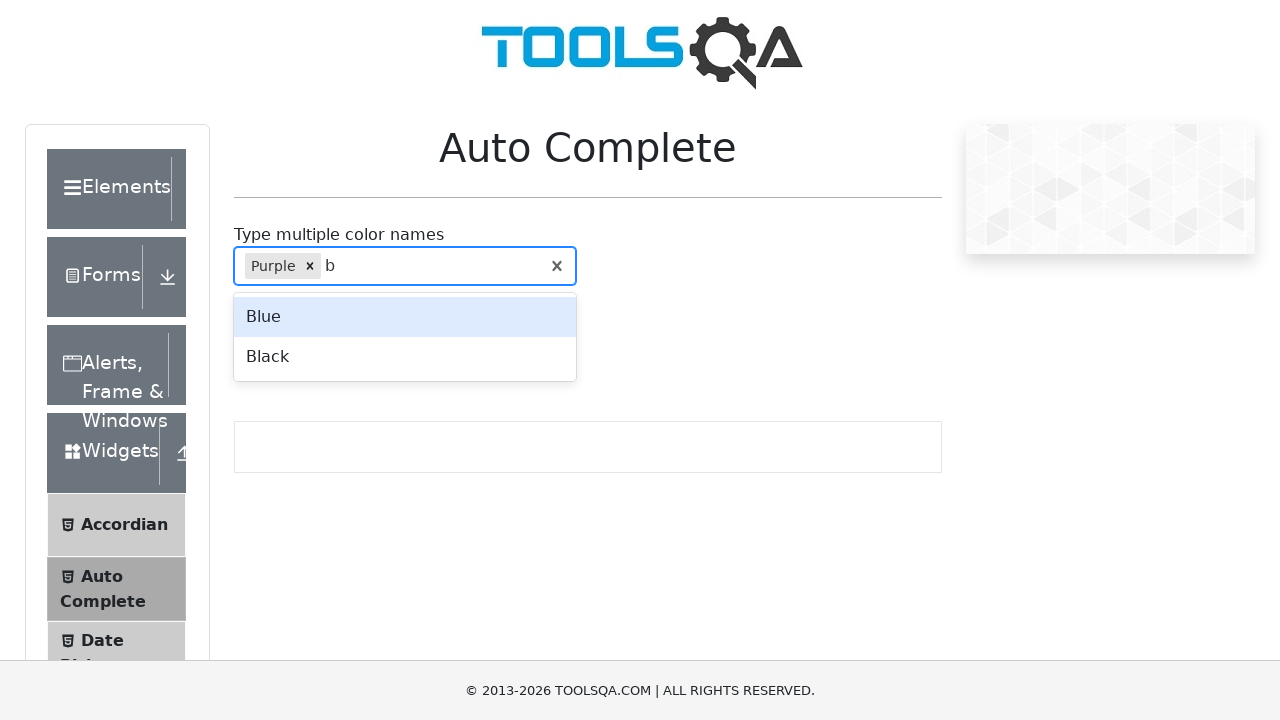

Waited for Black option to appear in dropdown
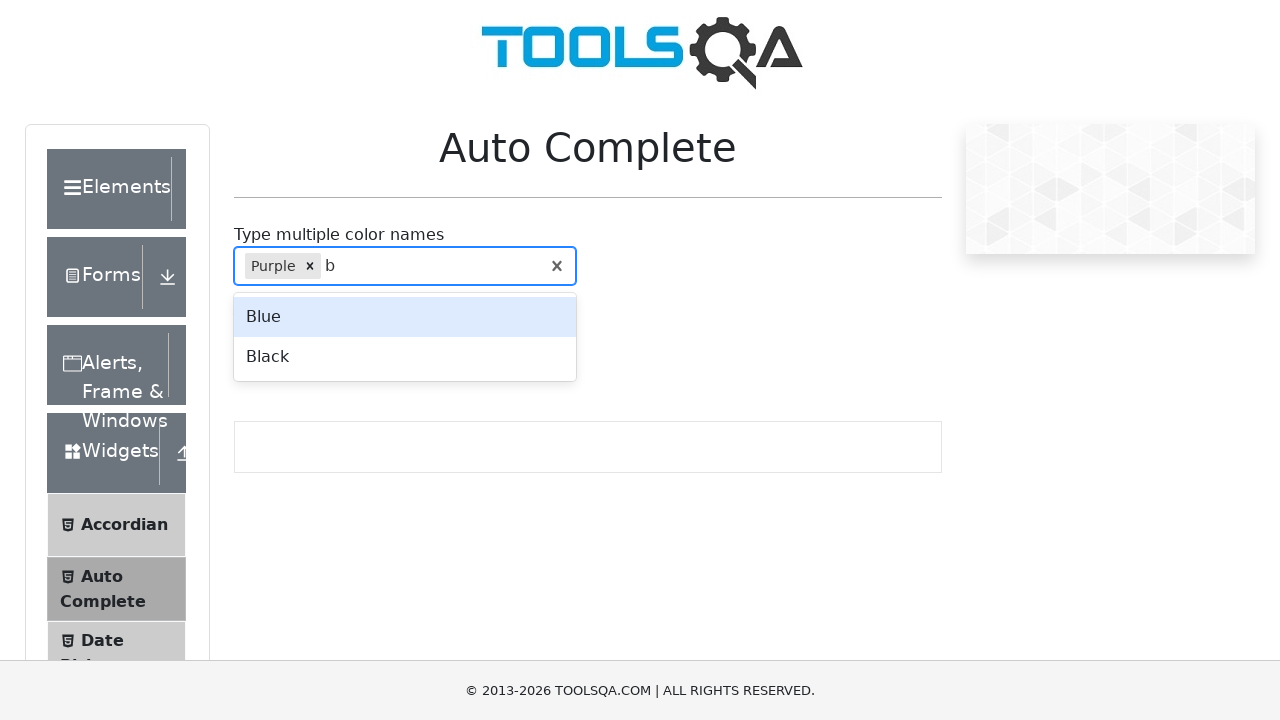

Filled single autocomplete input with 'b' on #autoCompleteSingleInput
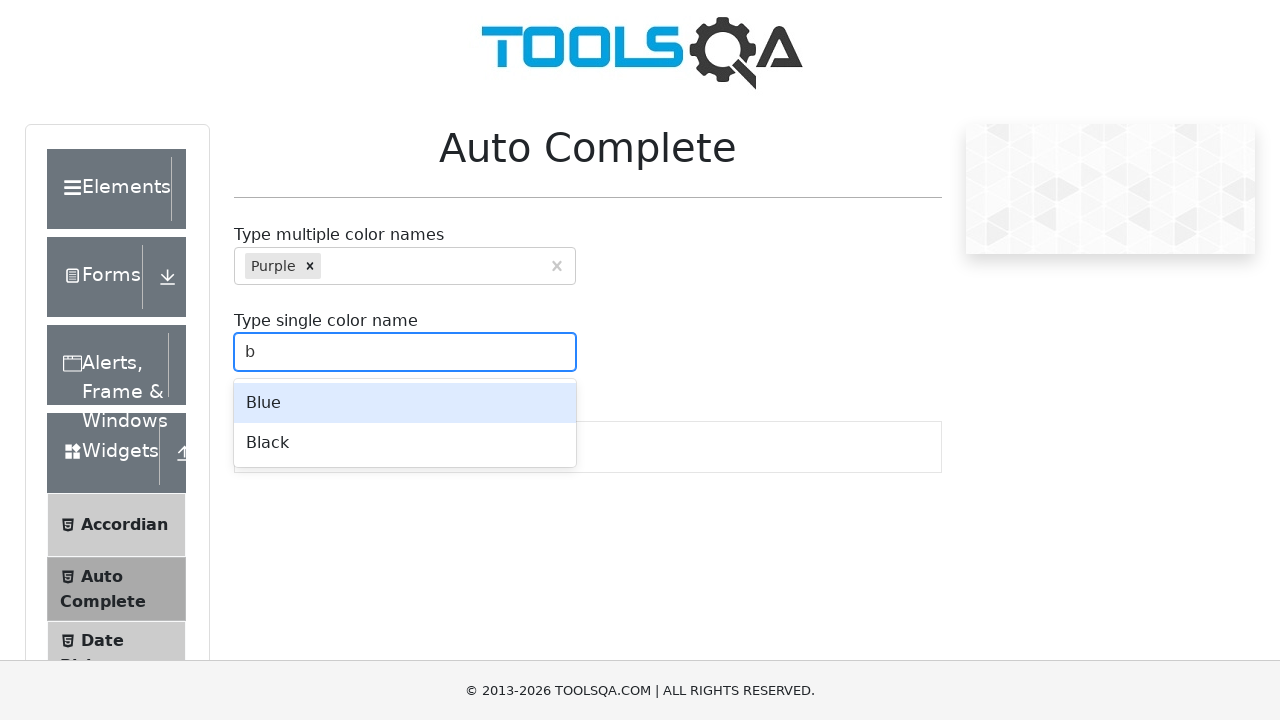

Waited for Blue option to appear in dropdown
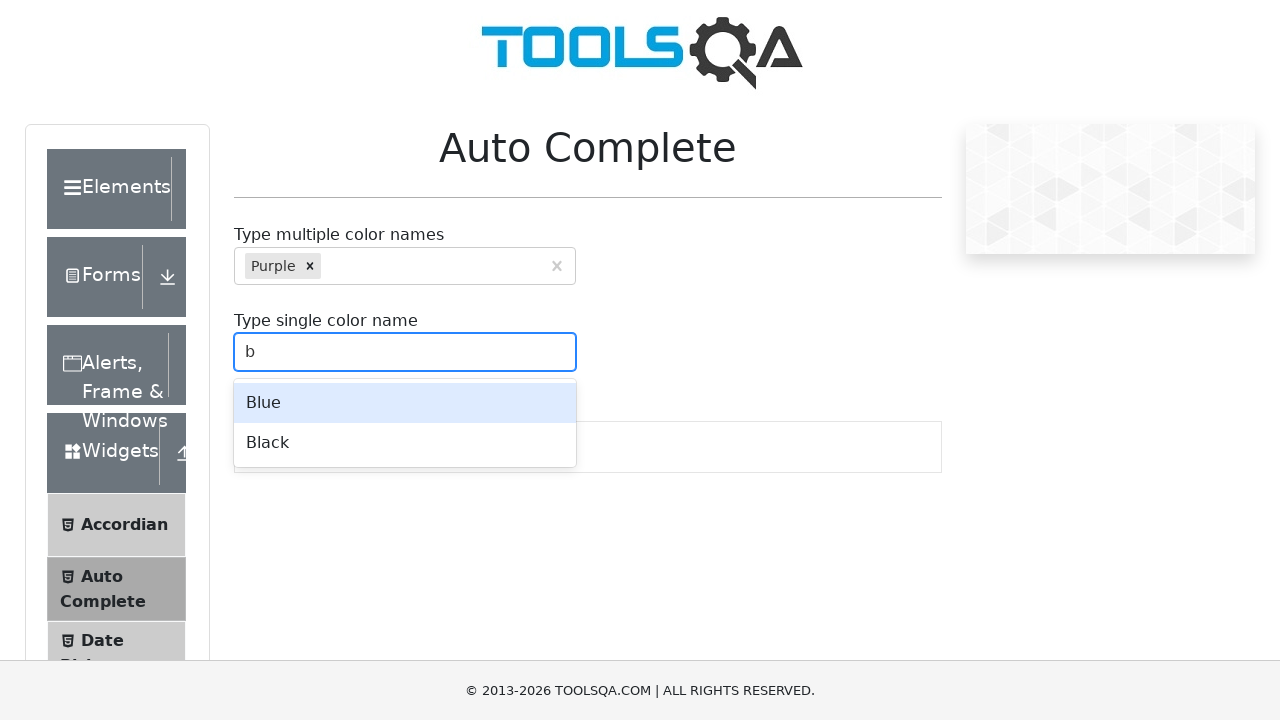

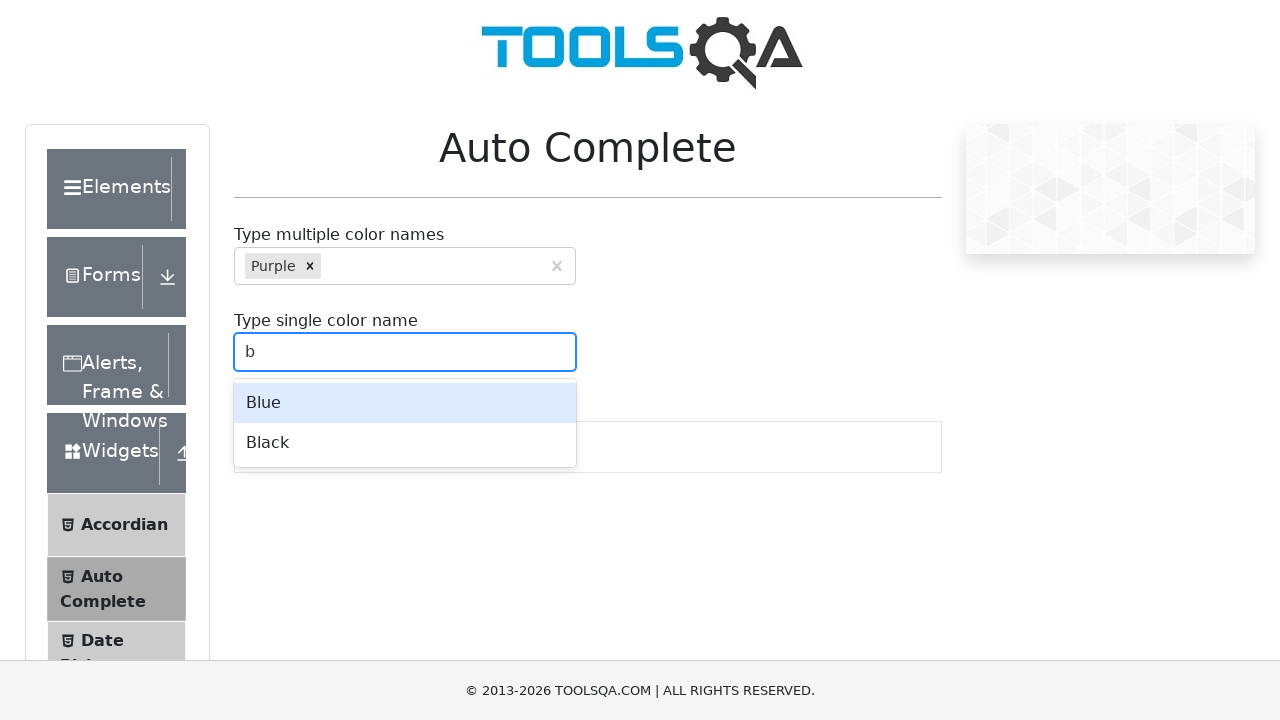